Tests book search functionality by searching for books by author name and verifying matching results appear

Starting URL: https://demoqa.com/books

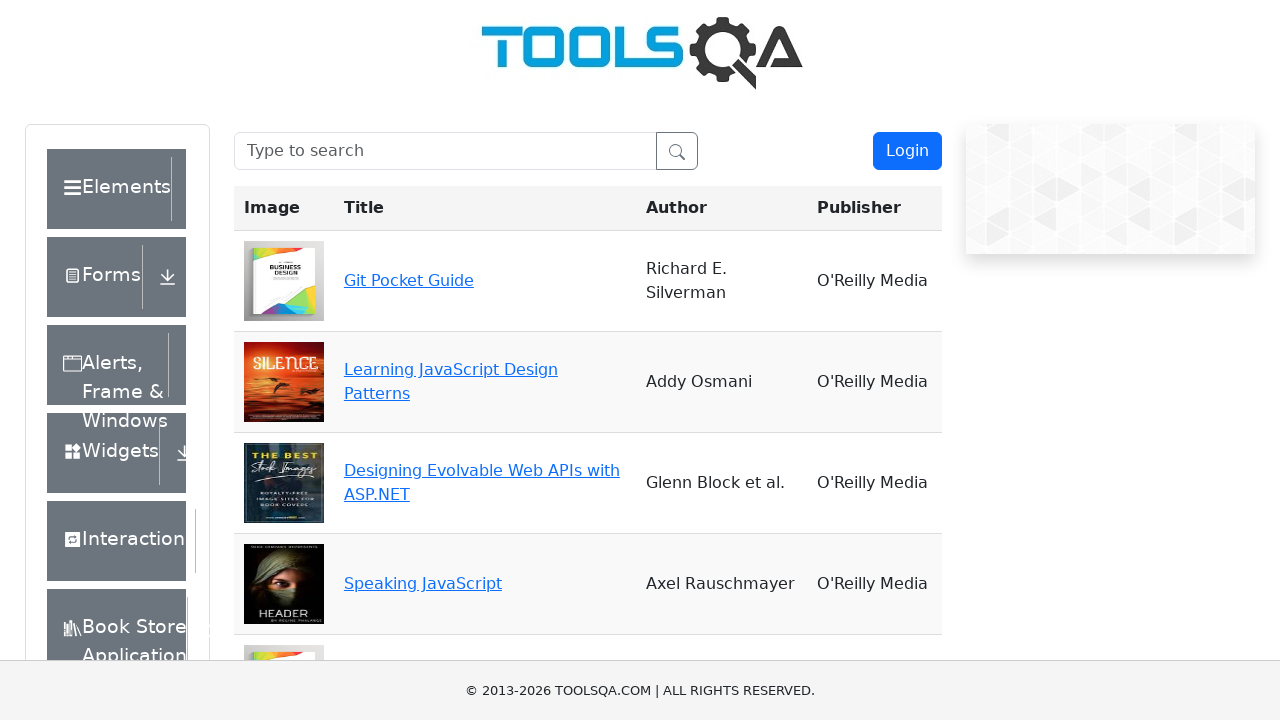

Filled search field with author name 'Kyle Simpson' on [placeholder="Type to search"]
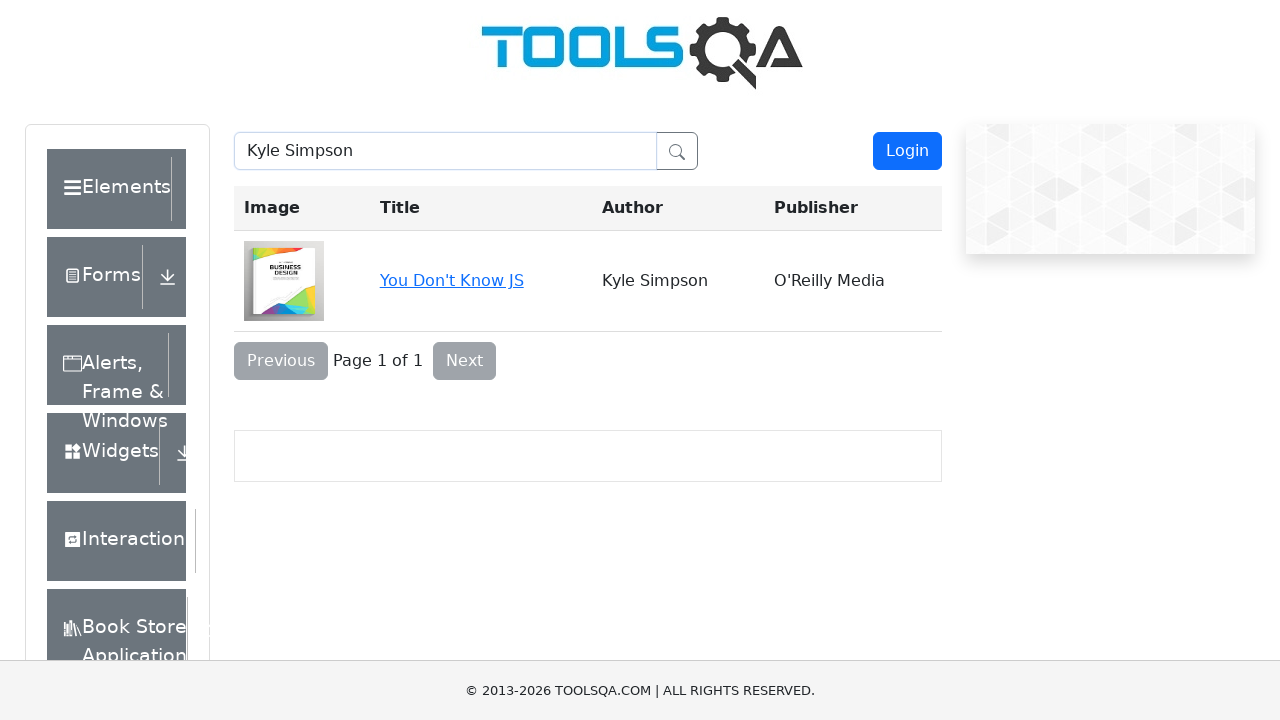

Verified book 'You Don't Know JS' appears in search results
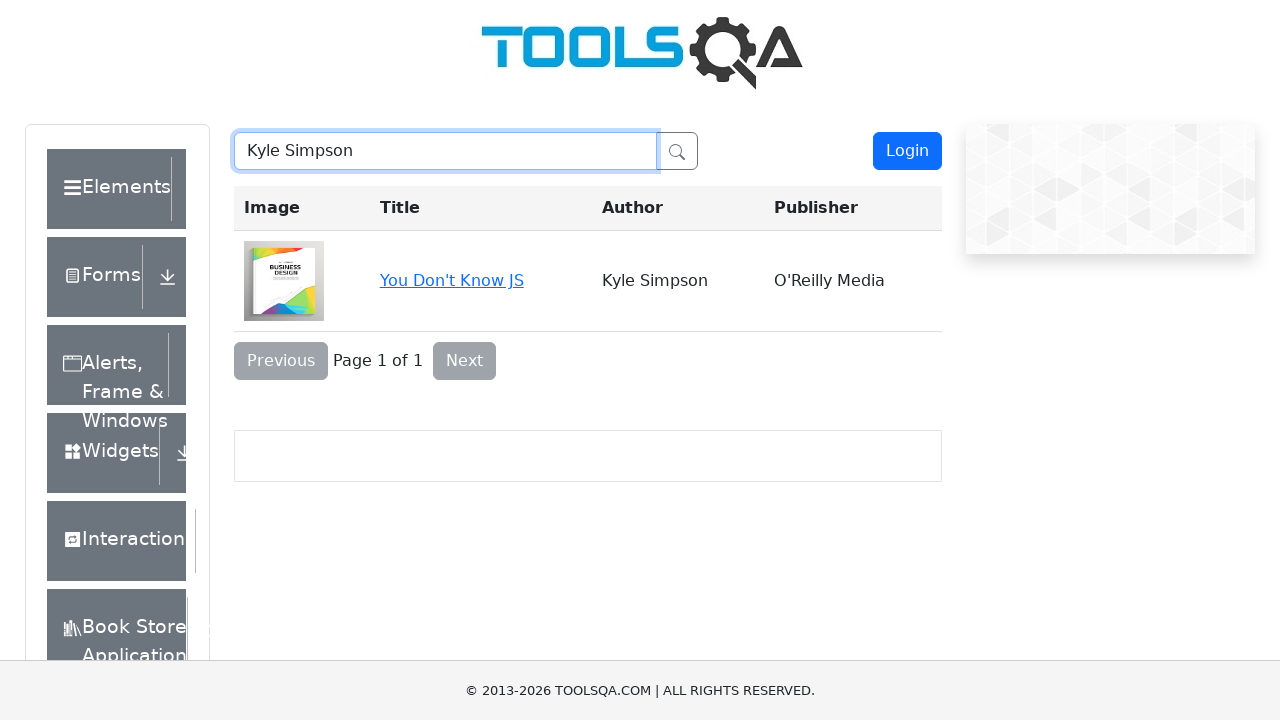

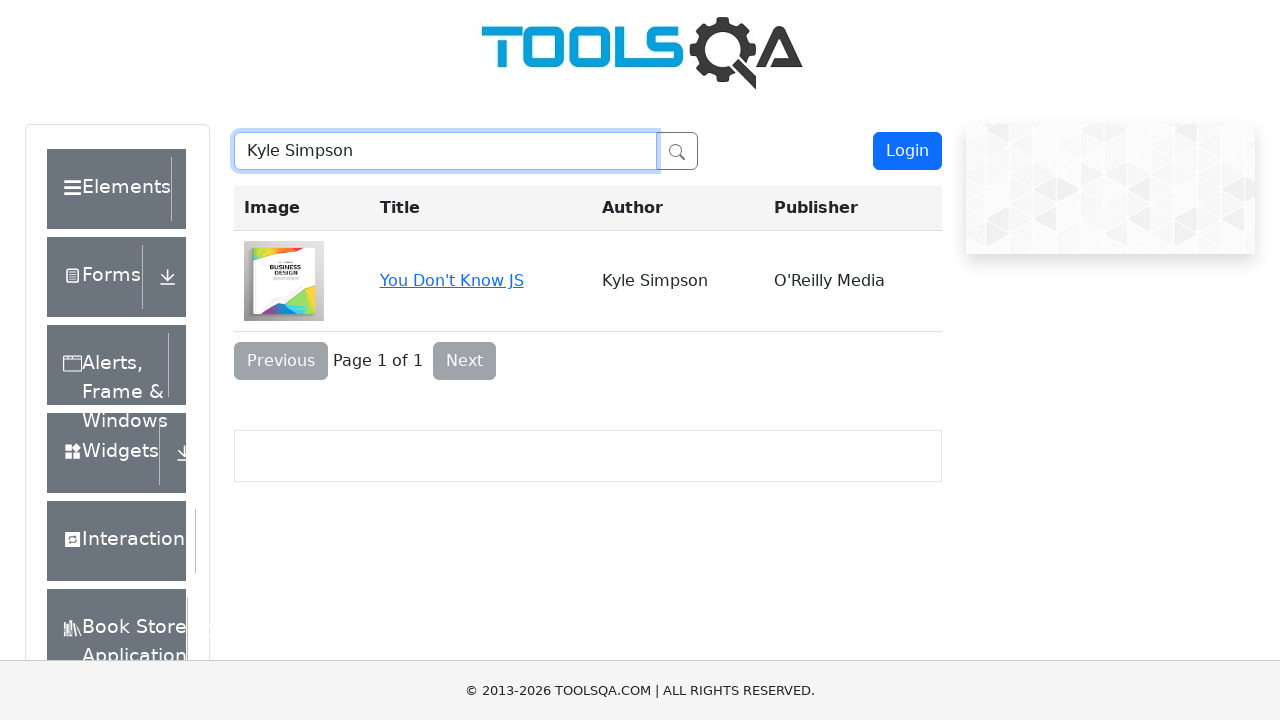